Tests that the VWO login page loads correctly by navigating to the app URL and verifying the page title is "Login - VWO"

Starting URL: https://app.vwo.com

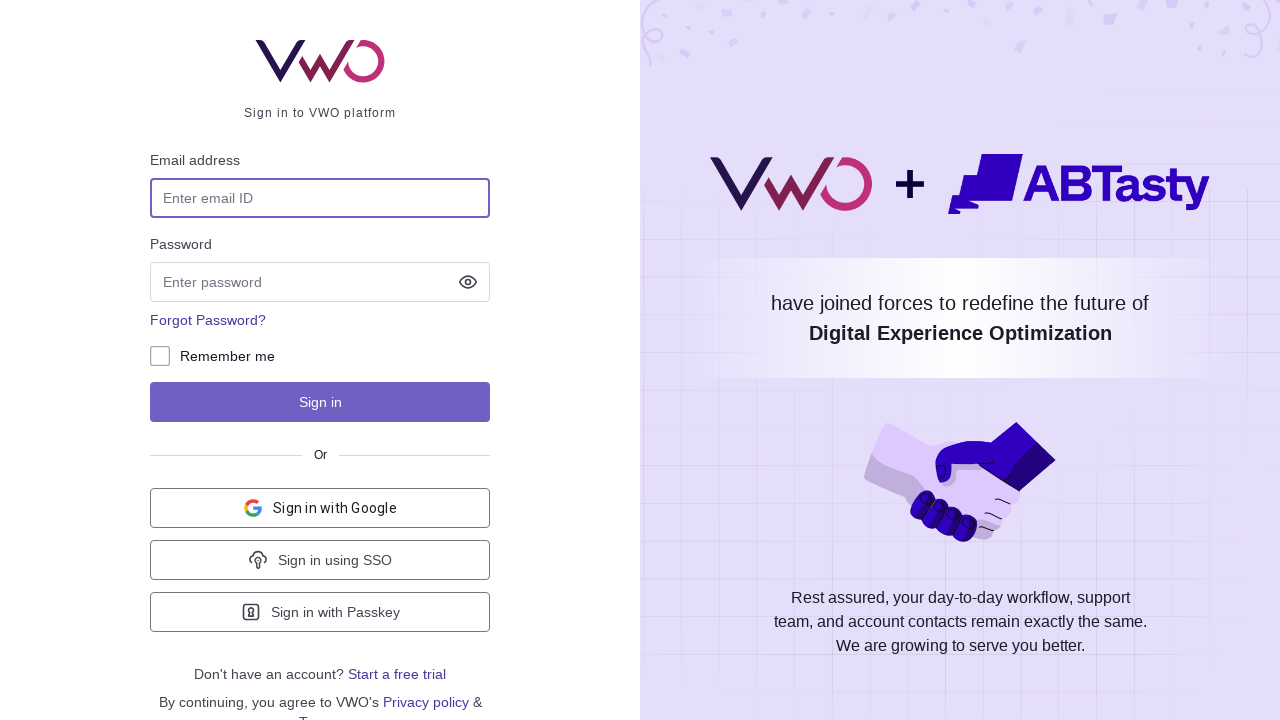

Navigated to VWO login page at https://app.vwo.com
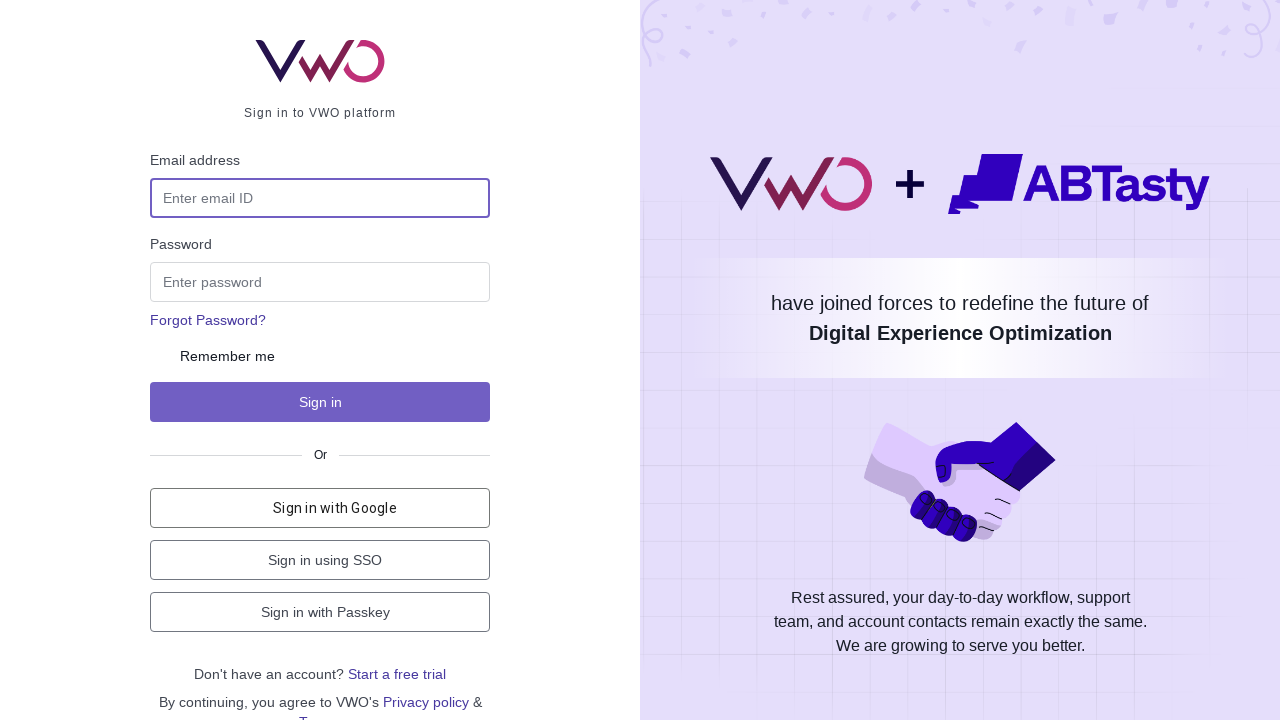

Retrieved and printed page title
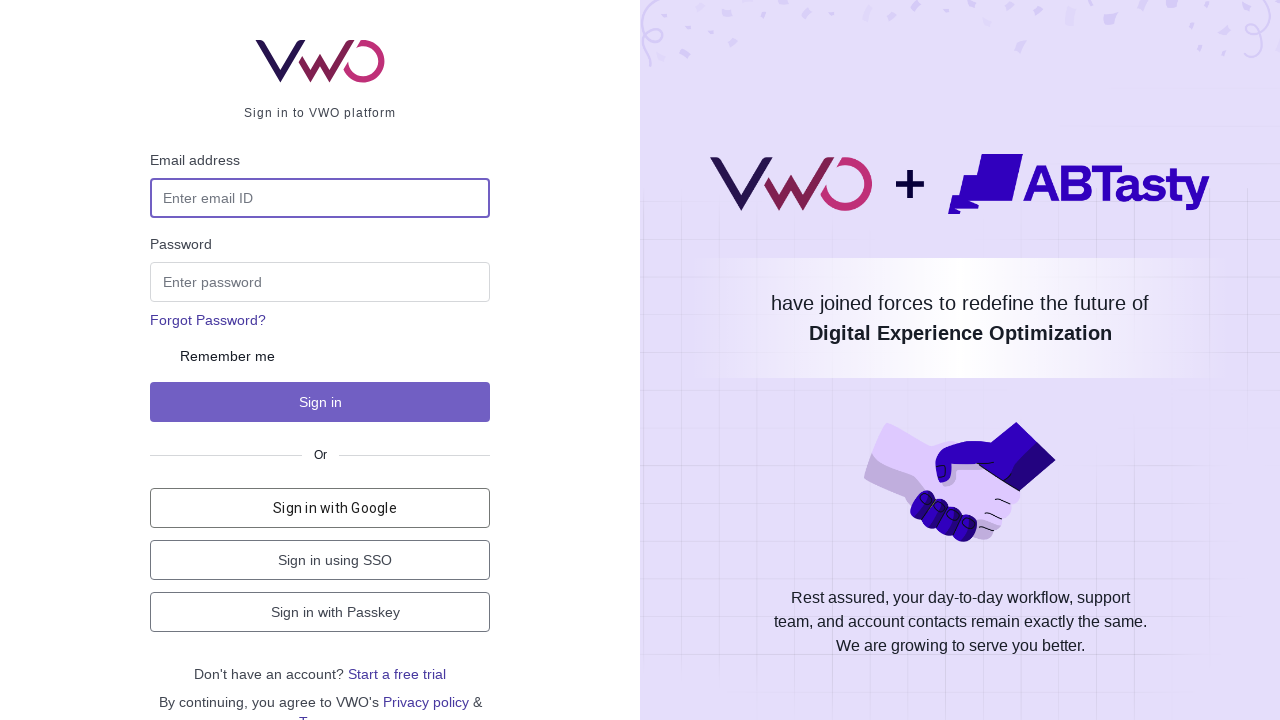

Retrieved and printed current page URL
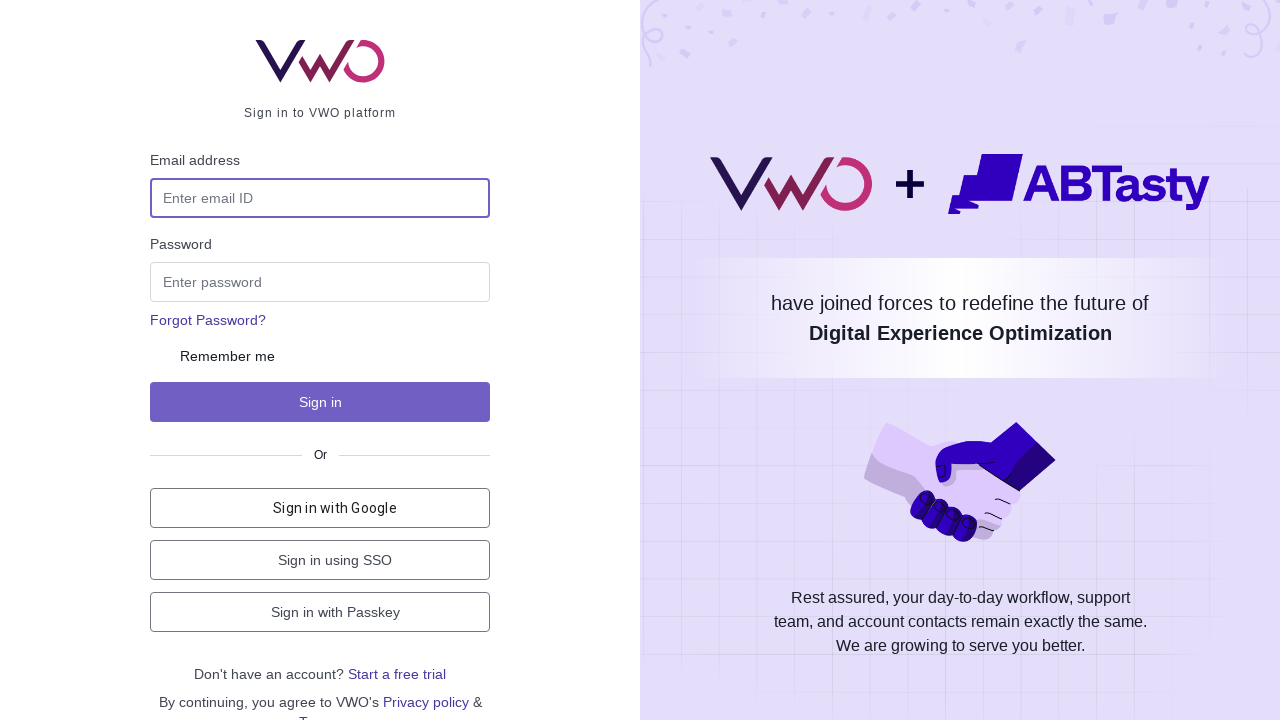

Verified page title is 'Login - VWO'
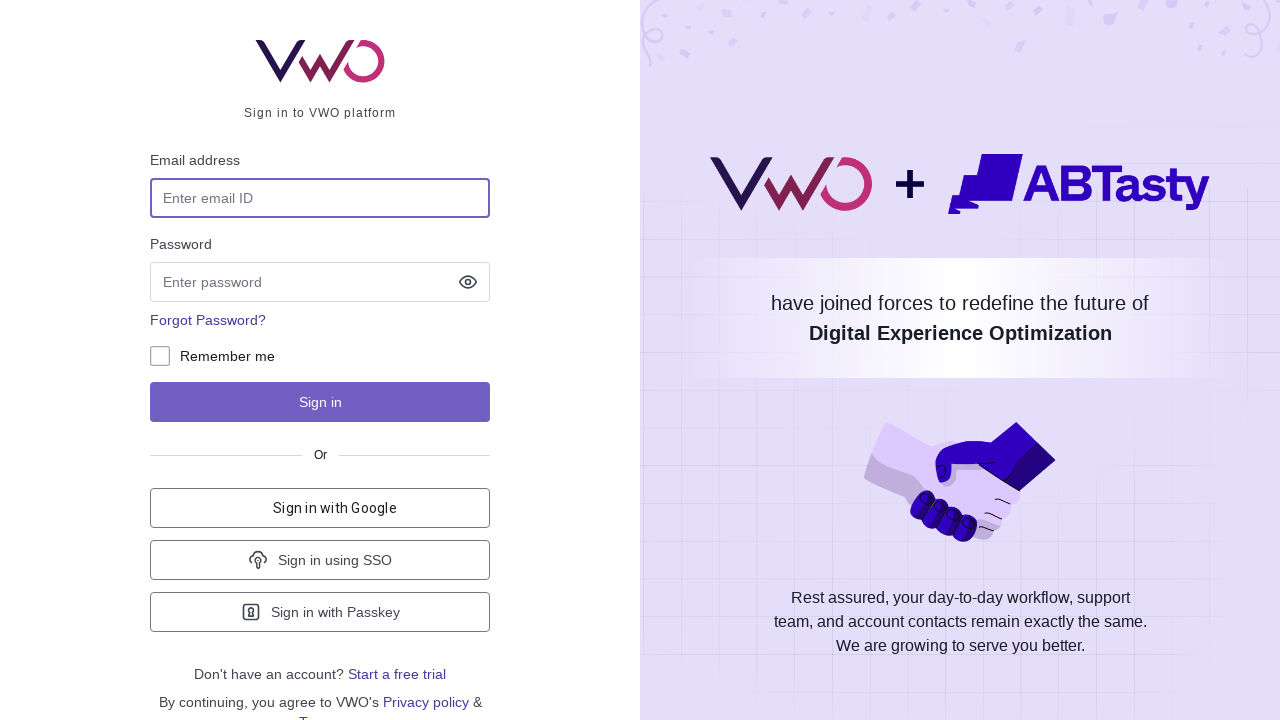

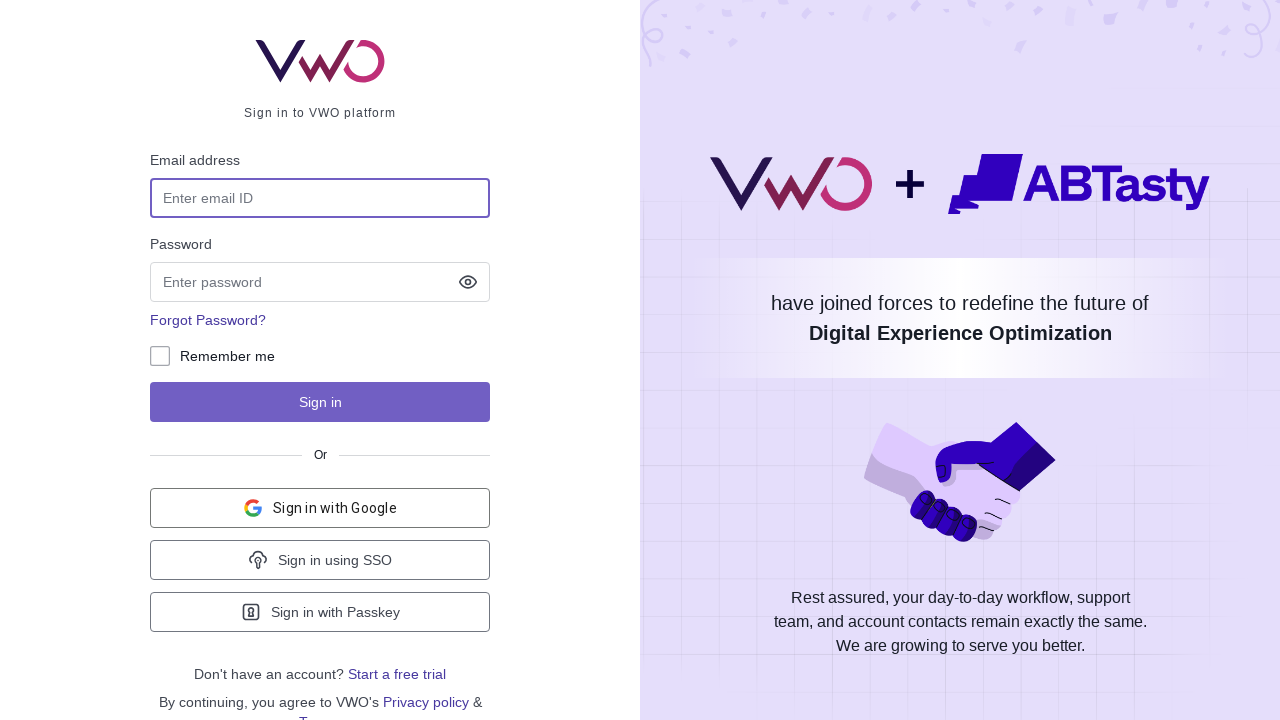